Opens the Rahul Shetty Academy homepage and verifies the page loads by checking the title and current URL are accessible

Starting URL: https://rahulshettyacademy.com/

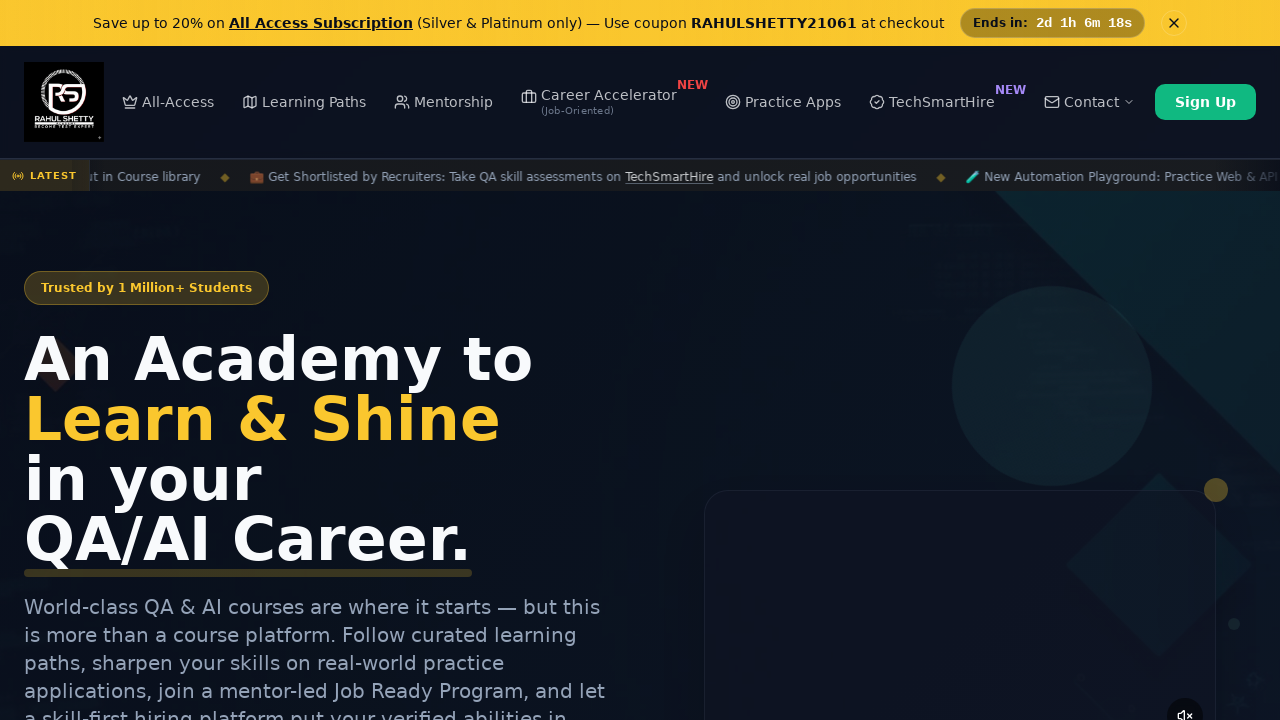

Waited for page to load (domcontentloaded state)
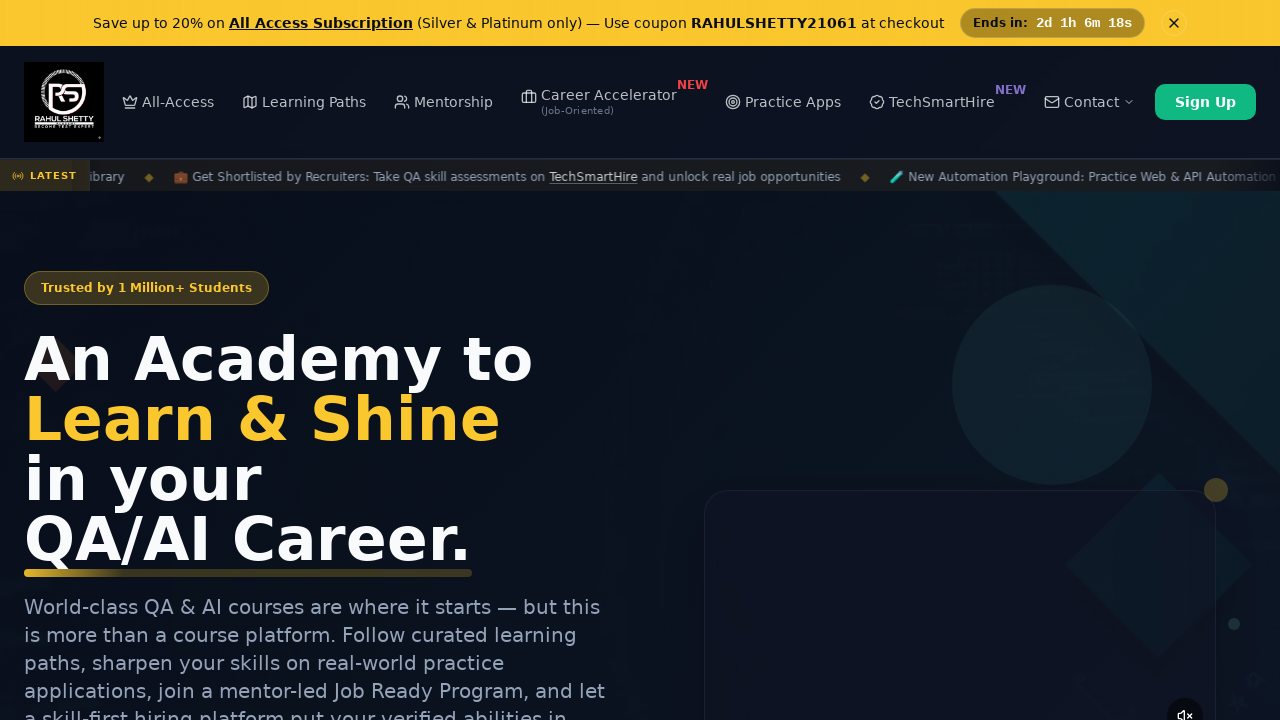

Retrieved page title: 'Rahul Shetty Academy | QA Automation, Playwright, AI Testing & Online Training'
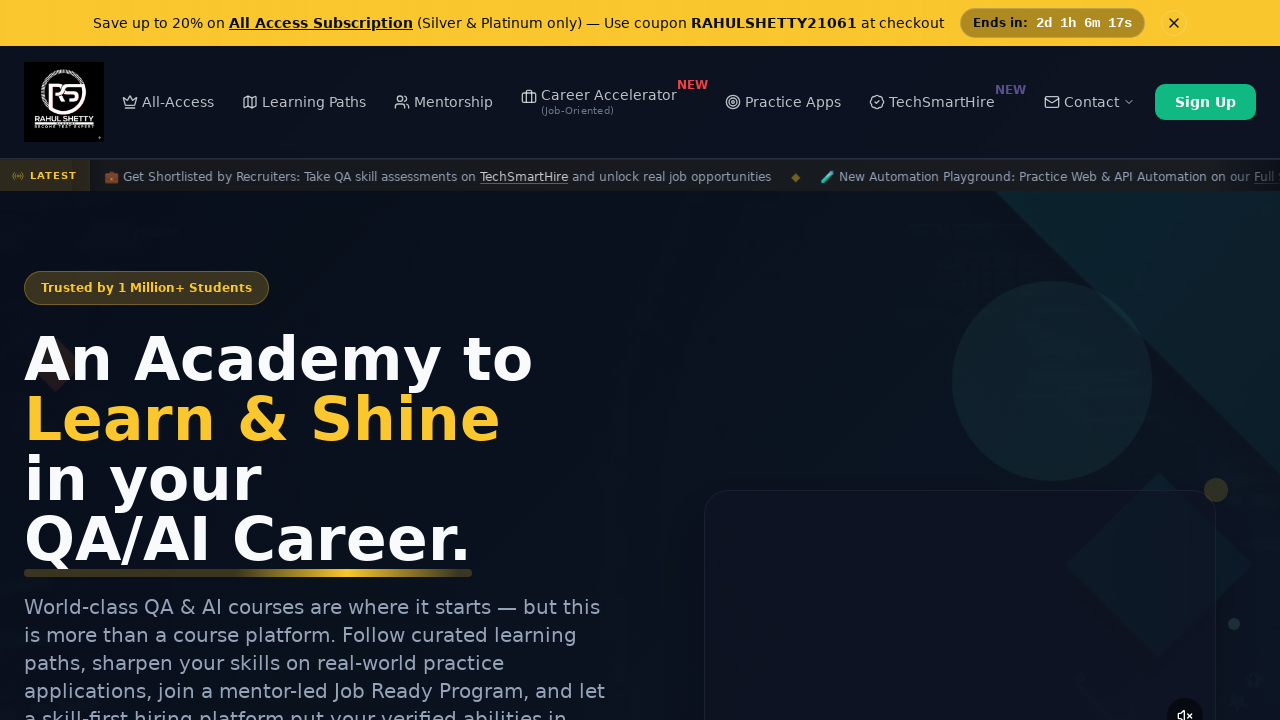

Retrieved current URL: 'https://rahulshettyacademy.com/'
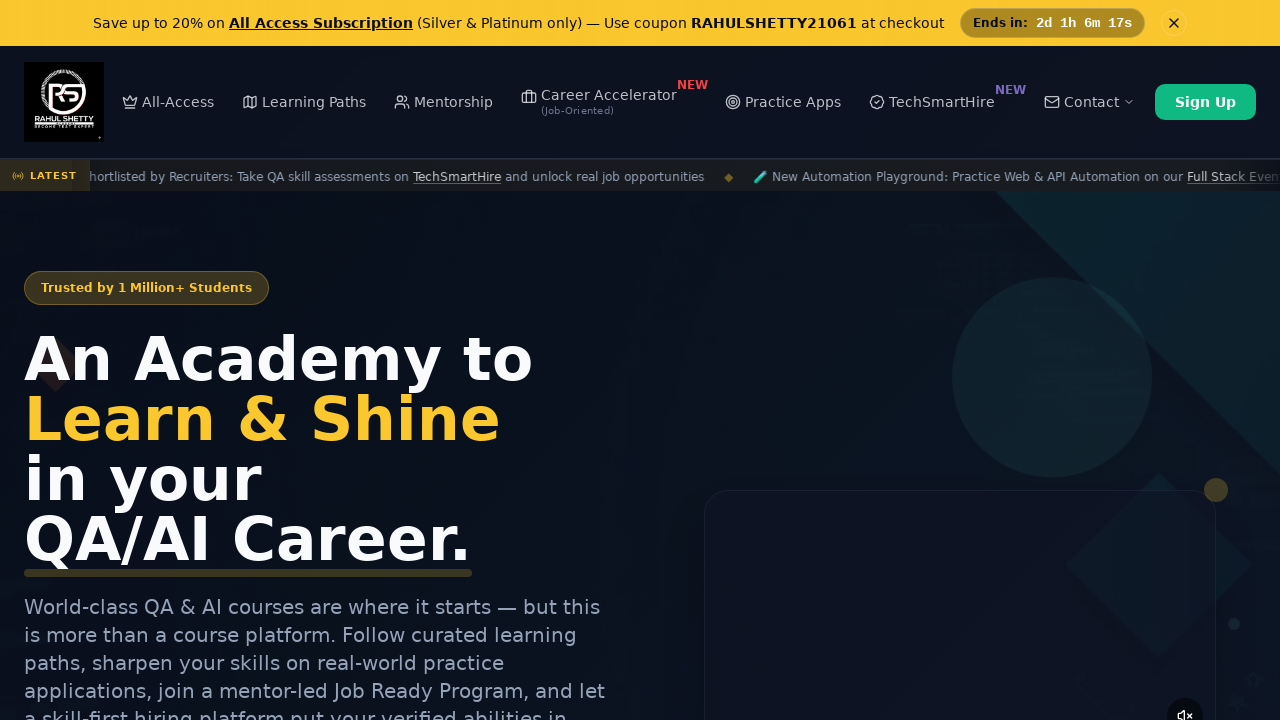

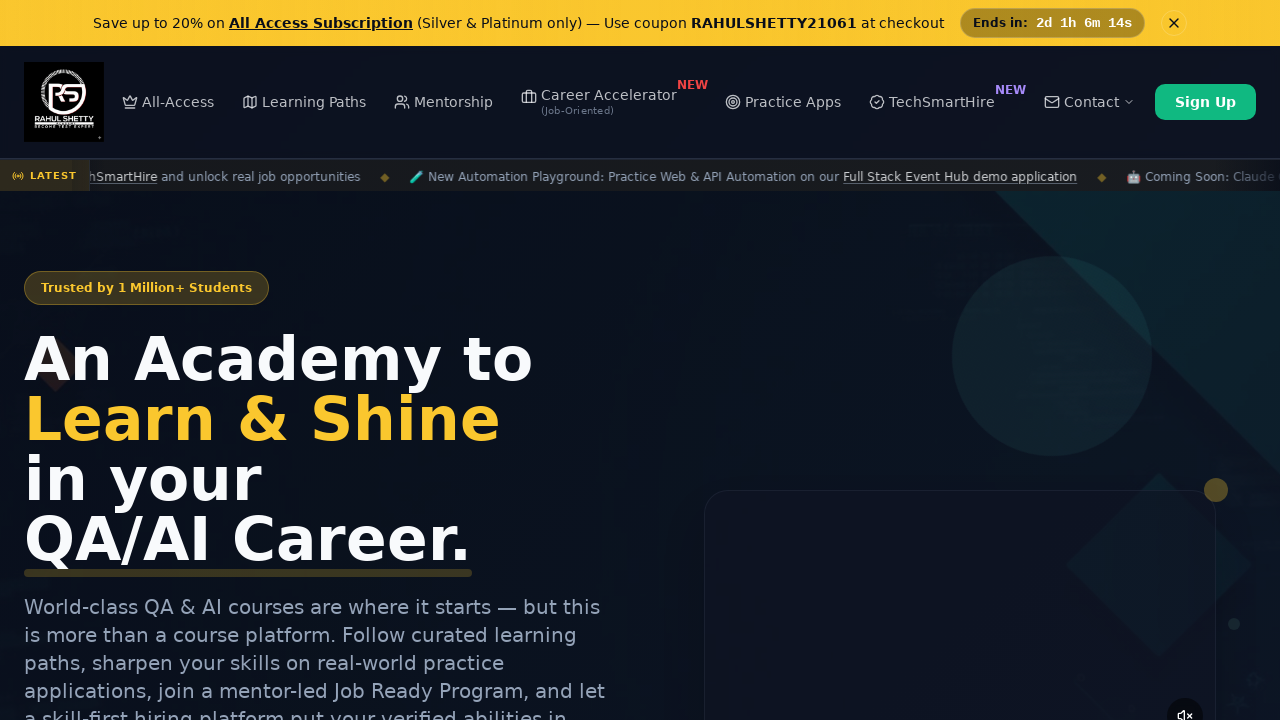